Tests opting out of A/B tests by visiting the page first, then adding an opt-out cookie and refreshing to verify the page changes from A/B test variant to the no-test version.

Starting URL: http://the-internet.herokuapp.com/abtest

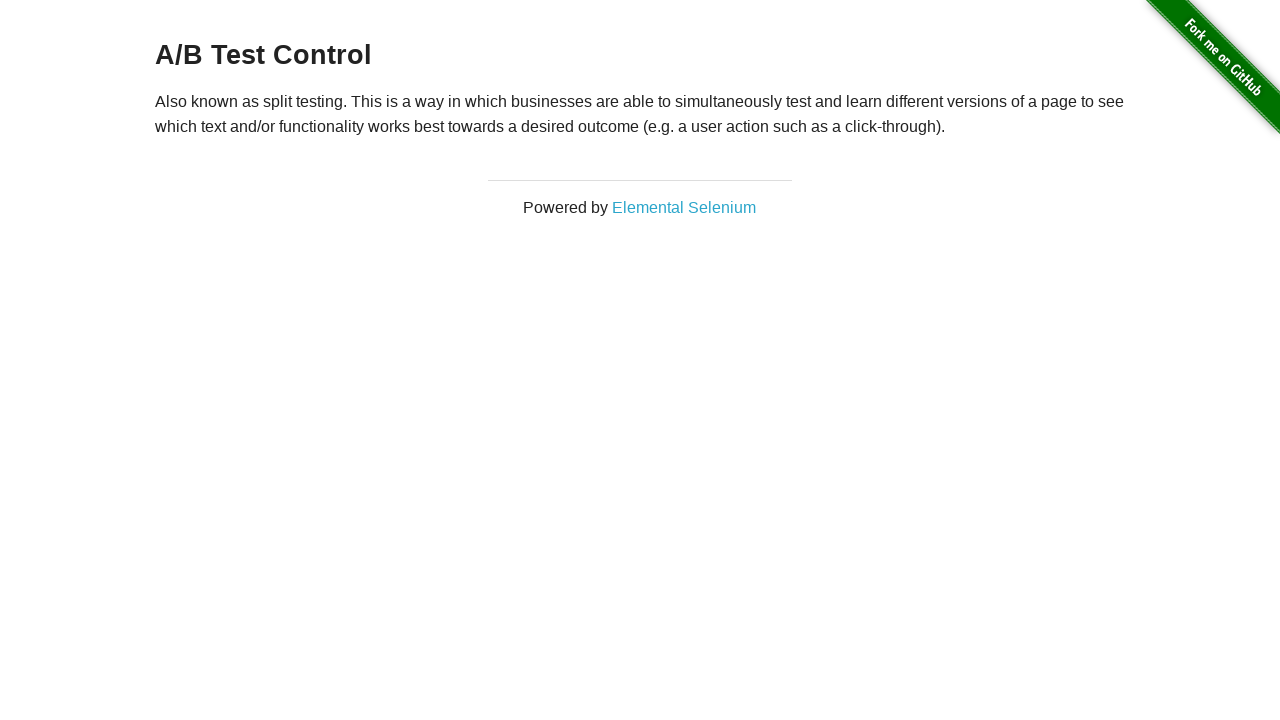

Located h3 heading element
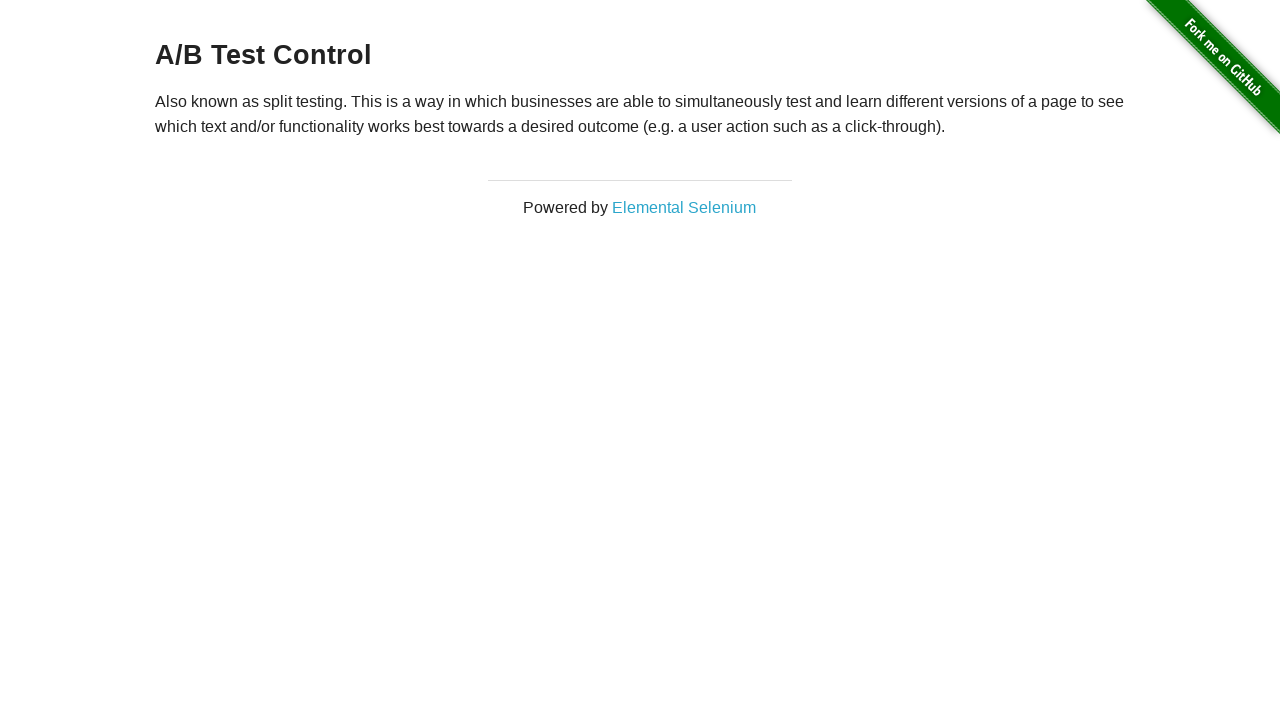

Waited for h3 heading to be visible on initial page load
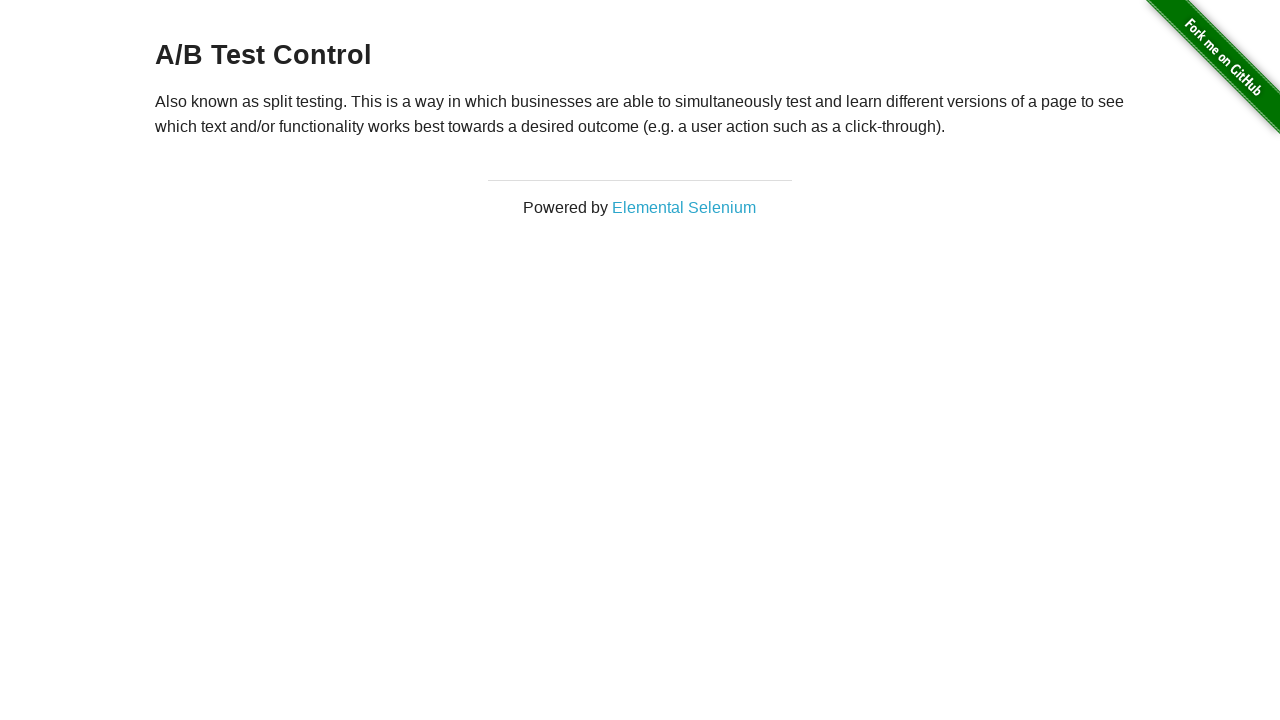

Added optimizelyOptOut cookie to opt out of A/B tests
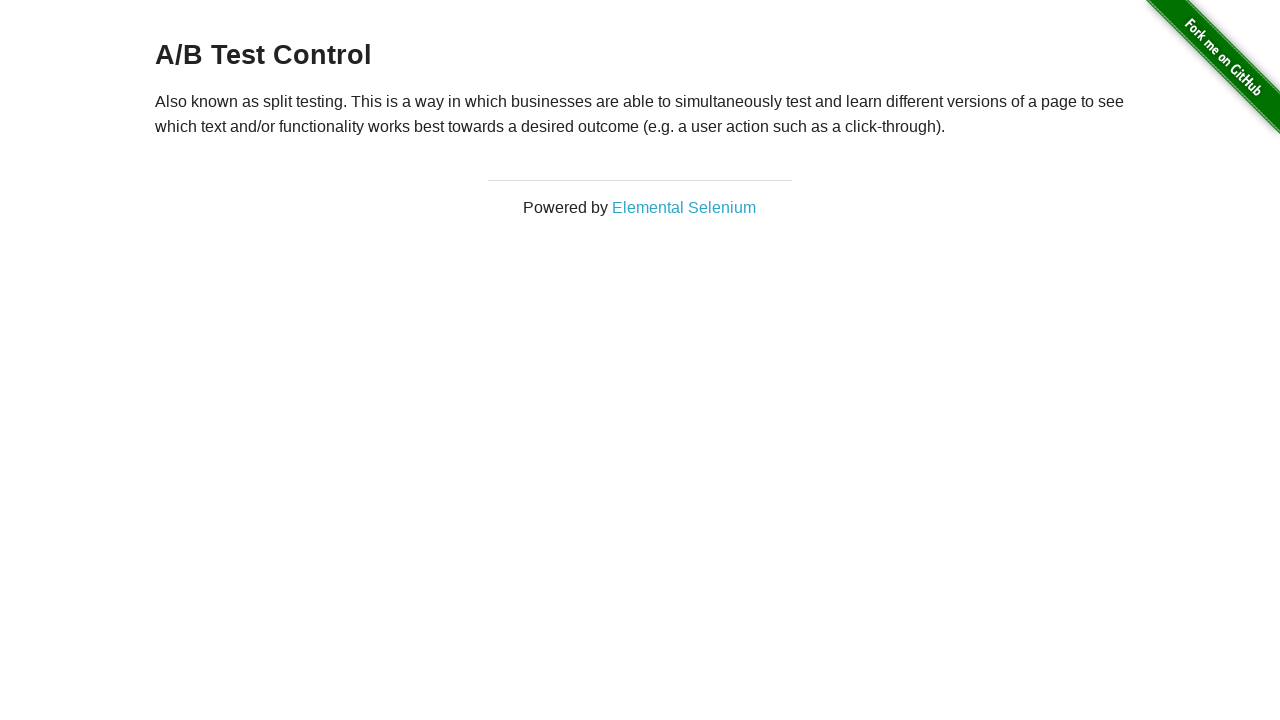

Reloaded page to apply opt-out cookie
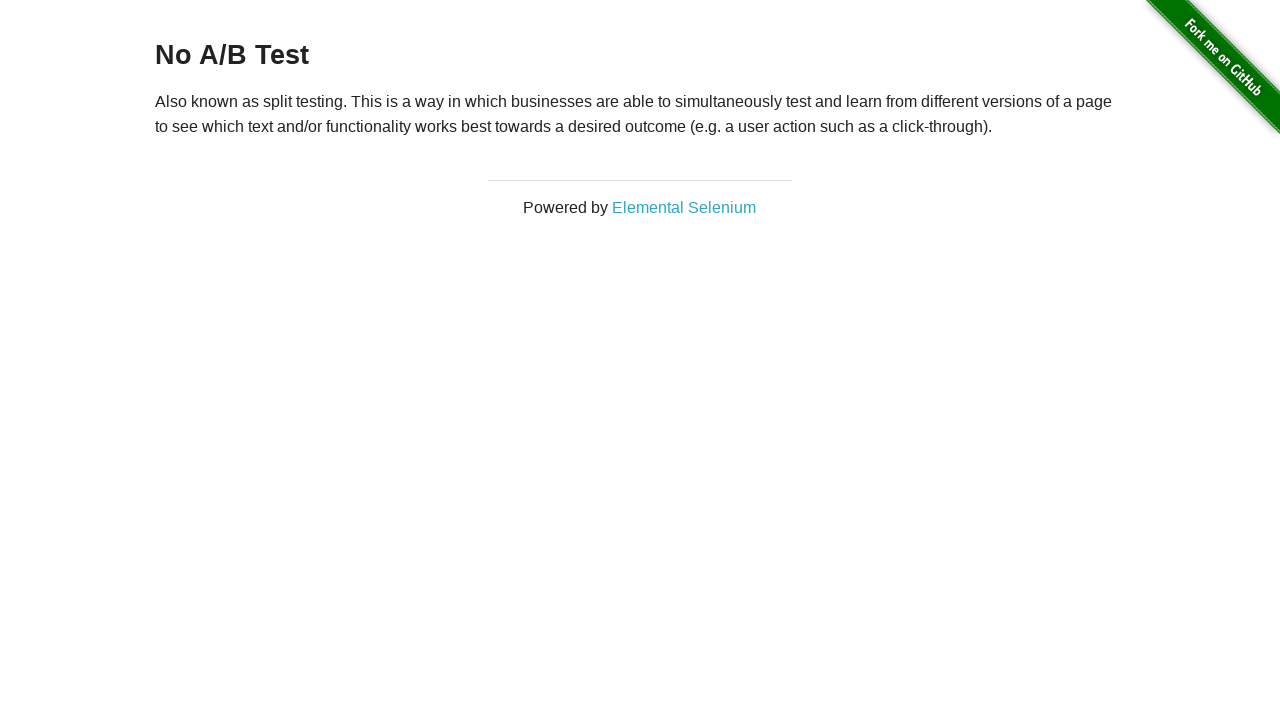

Waited for h3 heading after reload to verify page changed from A/B test variant to no-test version
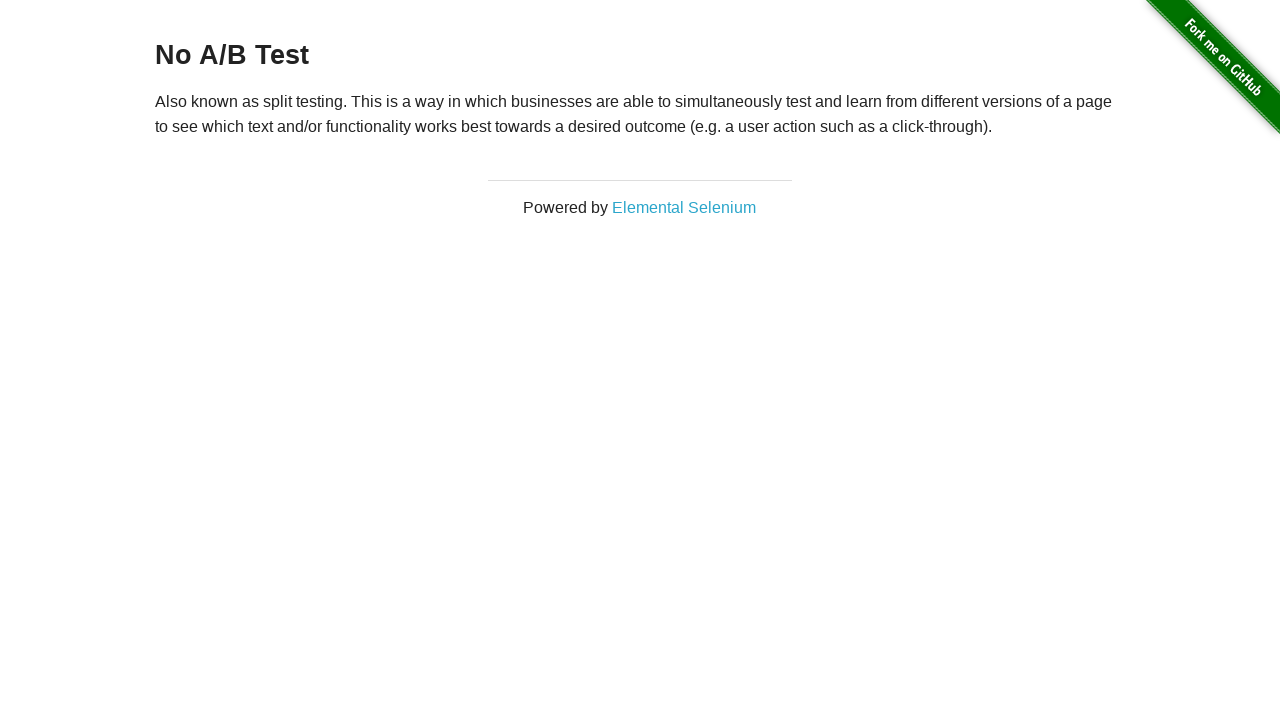

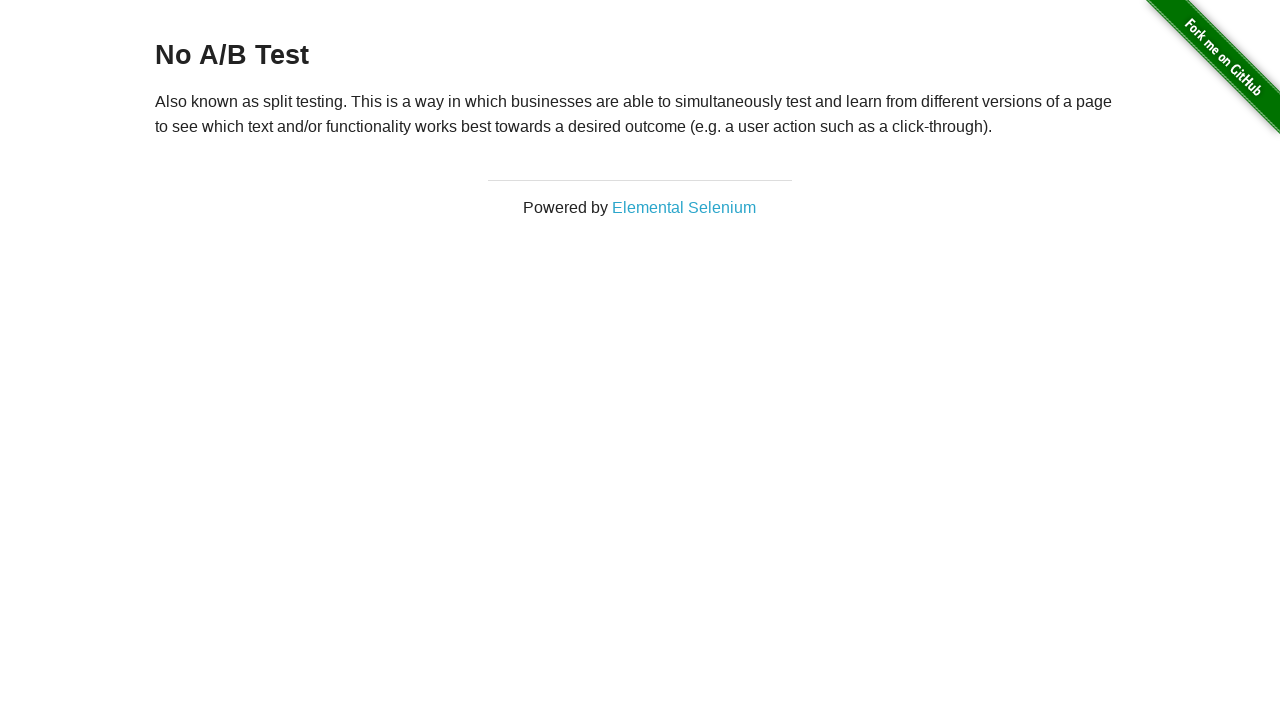